Tests subtraction with positive and negative numbers (4 - (-2) = 6)

Starting URL: https://testsheepnz.github.io/BasicCalculator.html

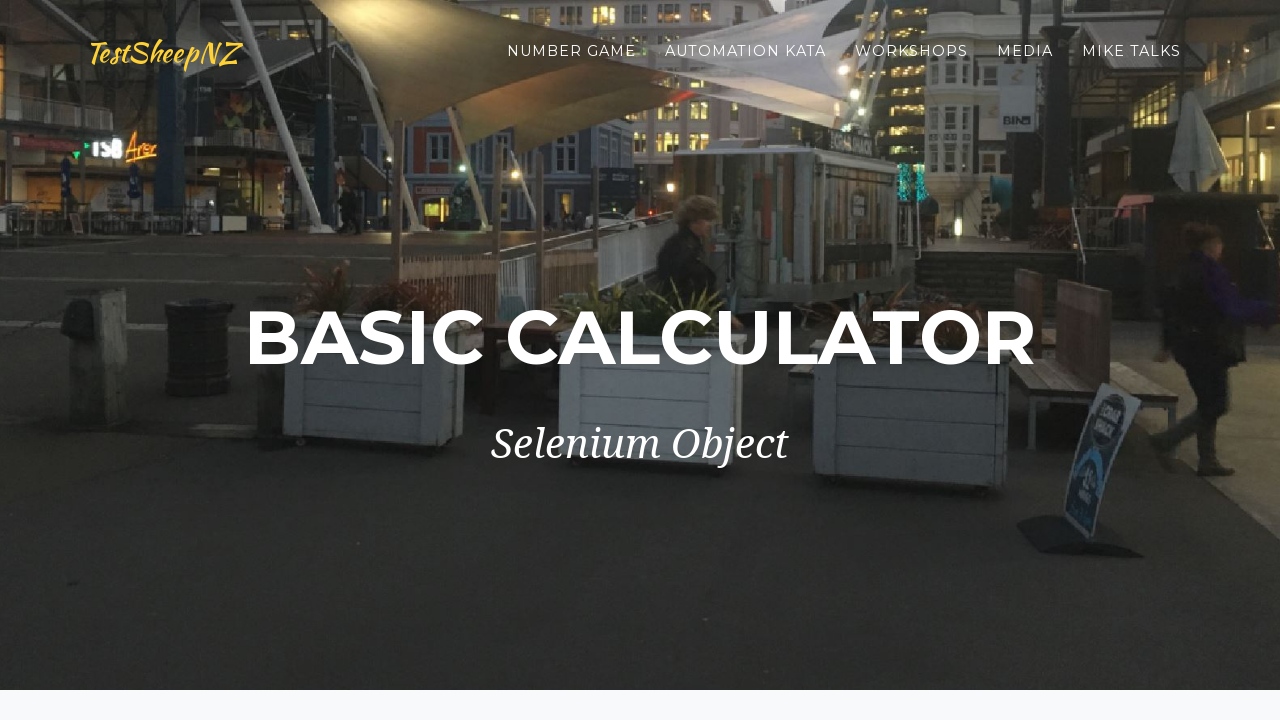

Filled first number field with '4' on #number1Field
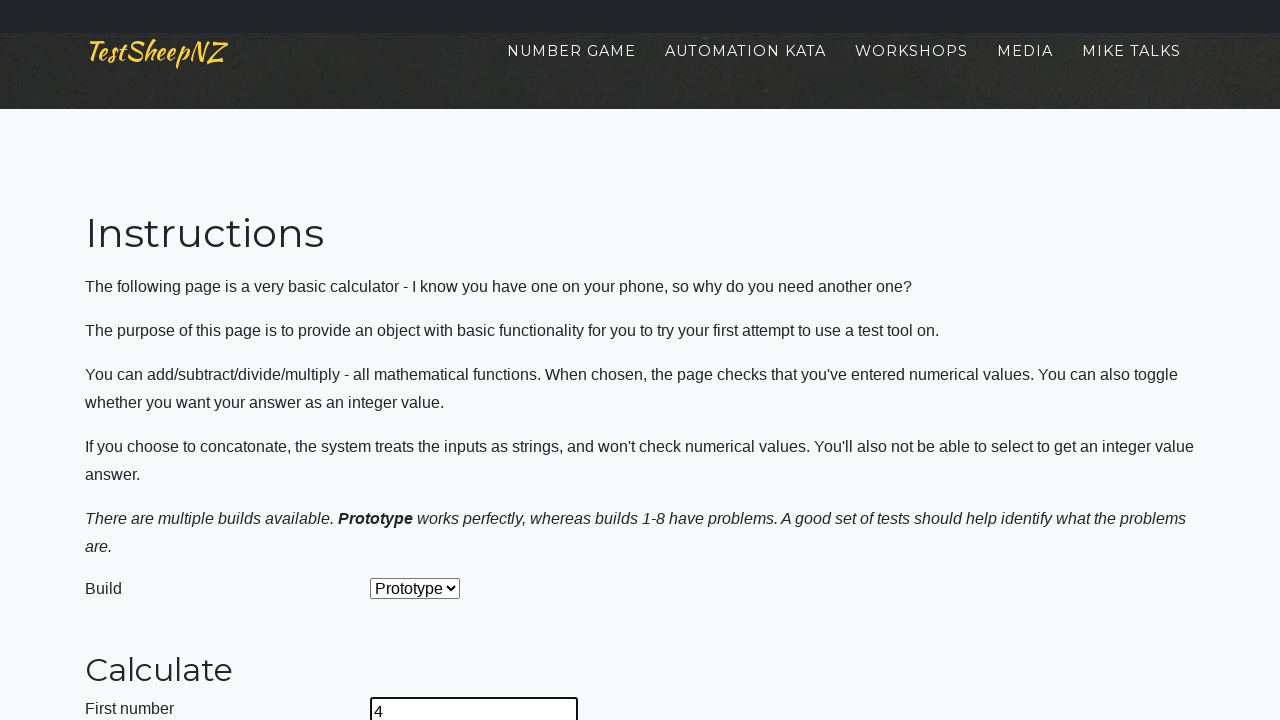

Filled second number field with '-2' on #number2Field
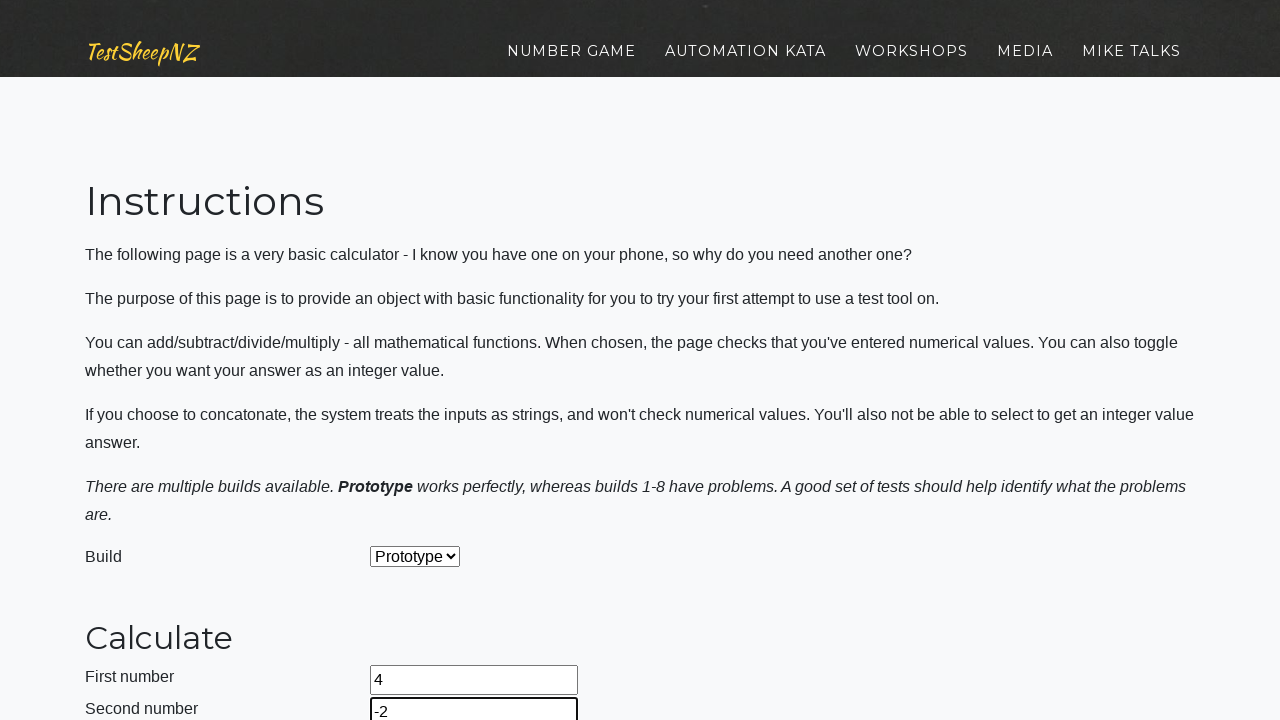

Selected Subtract operation from dropdown on #selectOperationDropdown
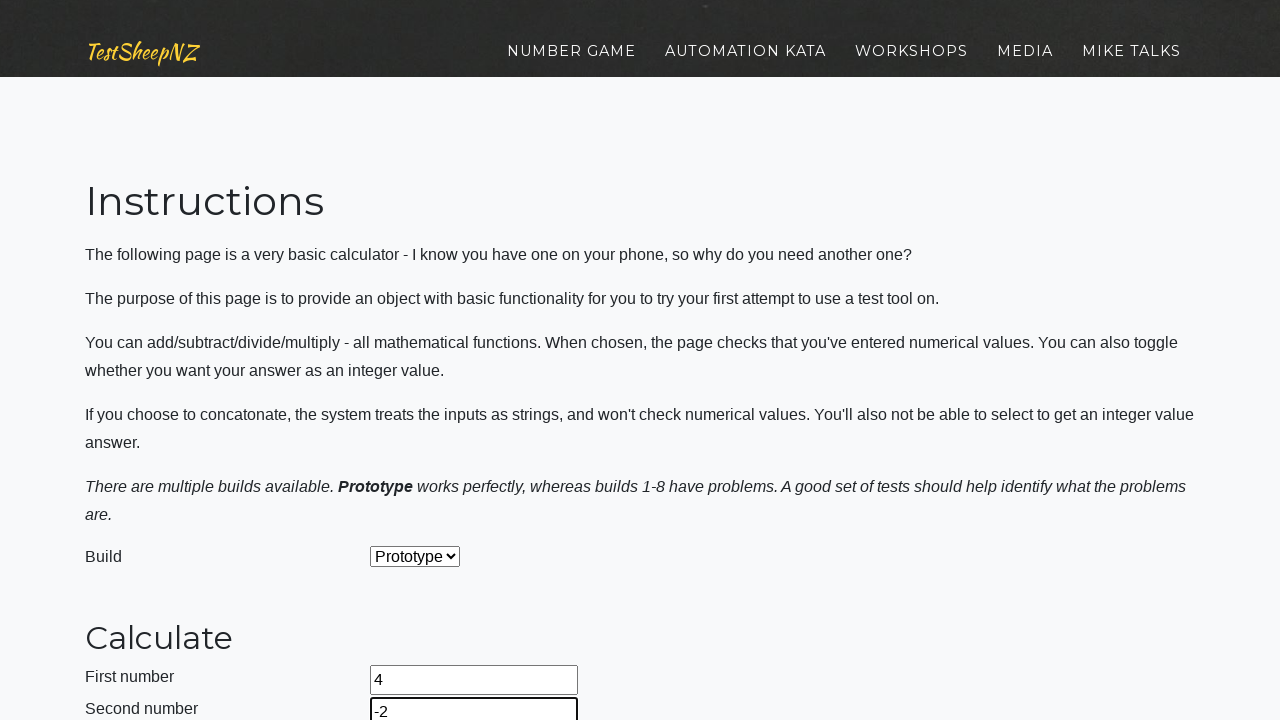

Clicked calculate button at (422, 361) on #calculateButton
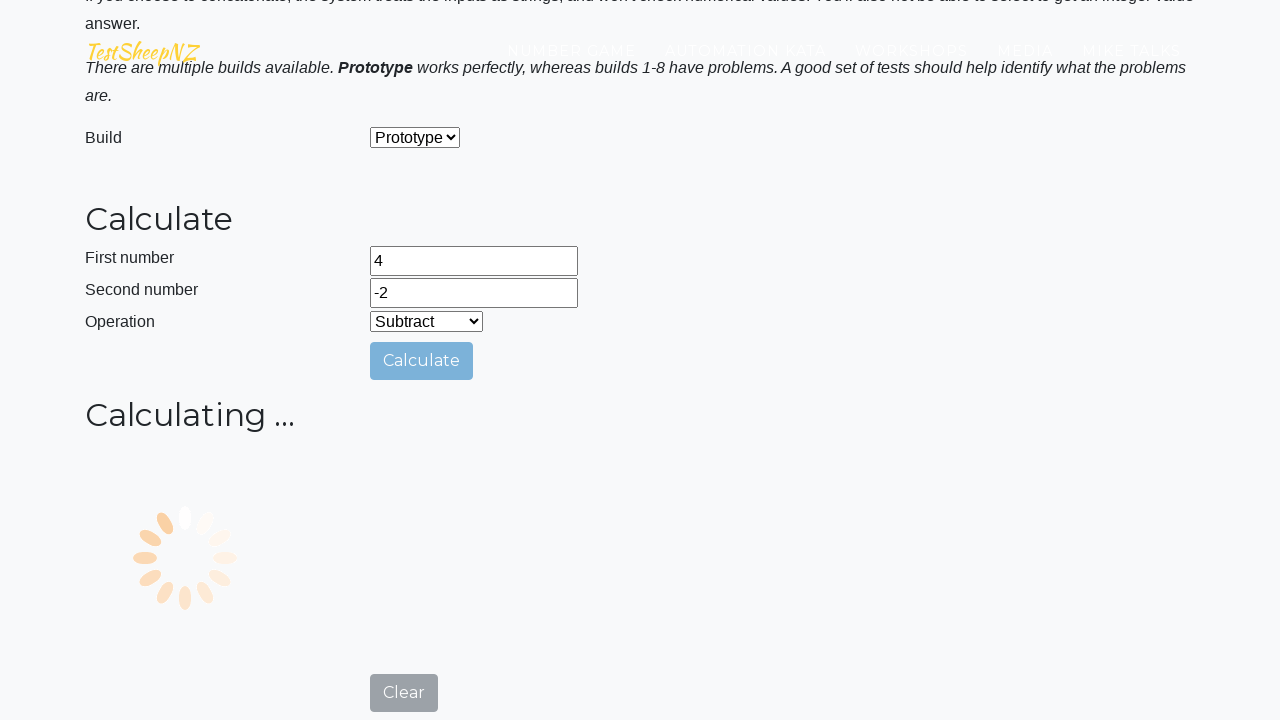

Answer field appeared with result 6 (4 - (-2) = 6)
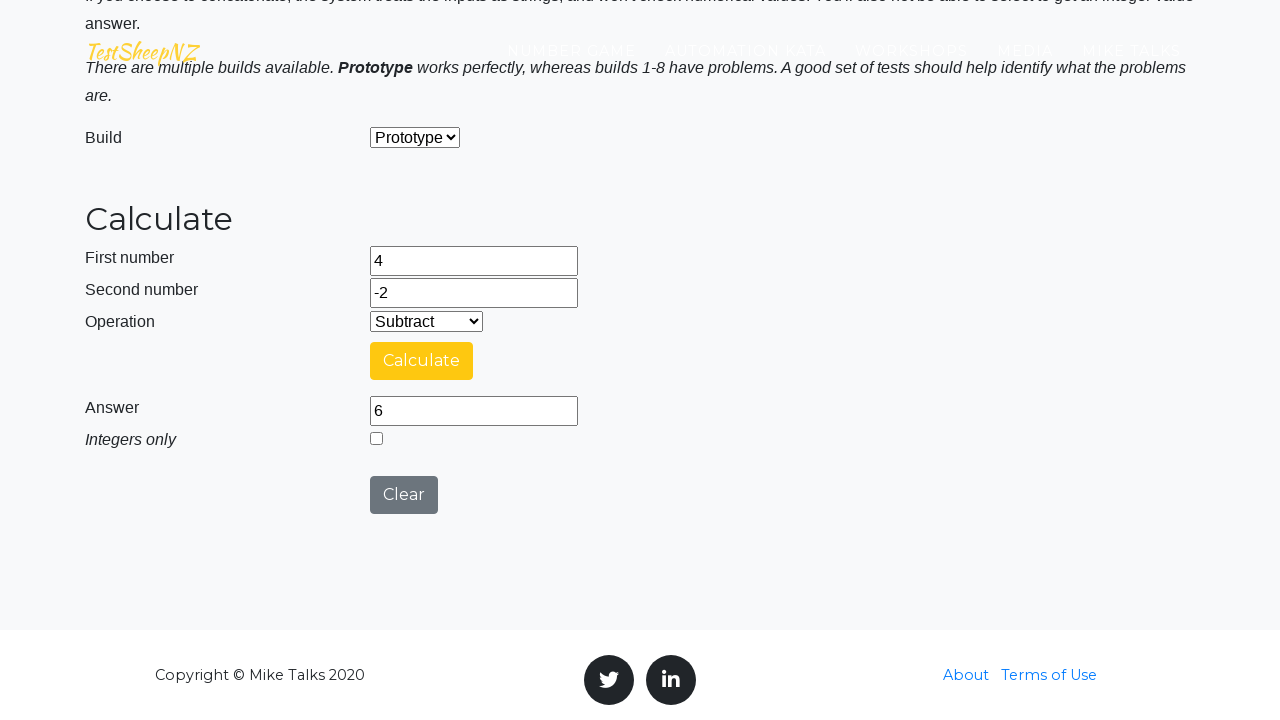

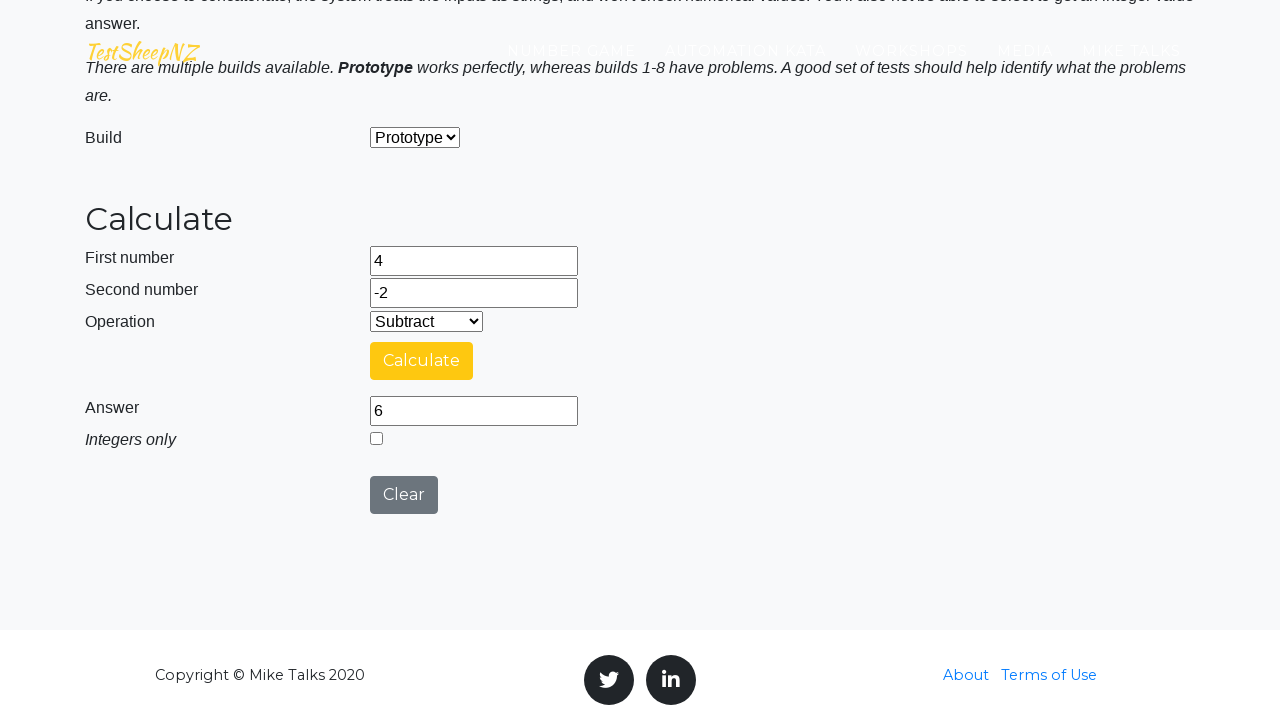